Tests dropdown selection functionality by selecting options using visible text and value methods on a dropdown element.

Starting URL: https://the-internet.herokuapp.com/dropdown

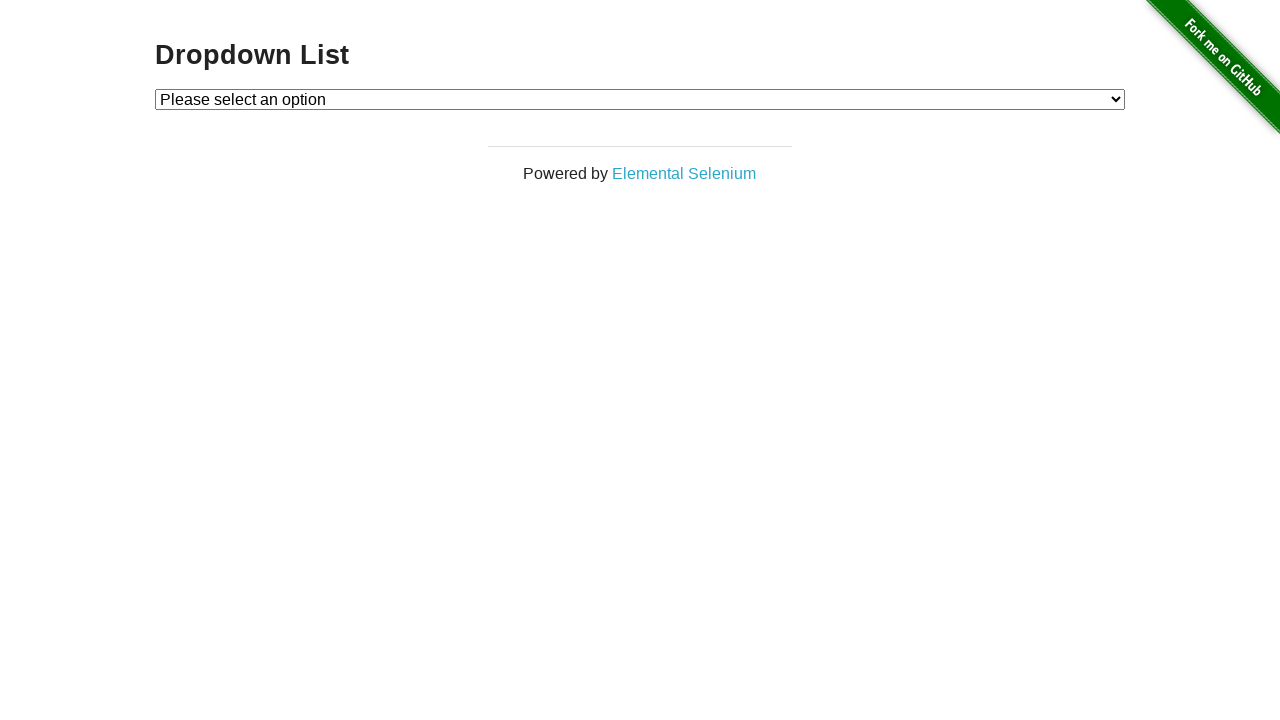

Selected 'Option 2' from dropdown by visible text on #dropdown
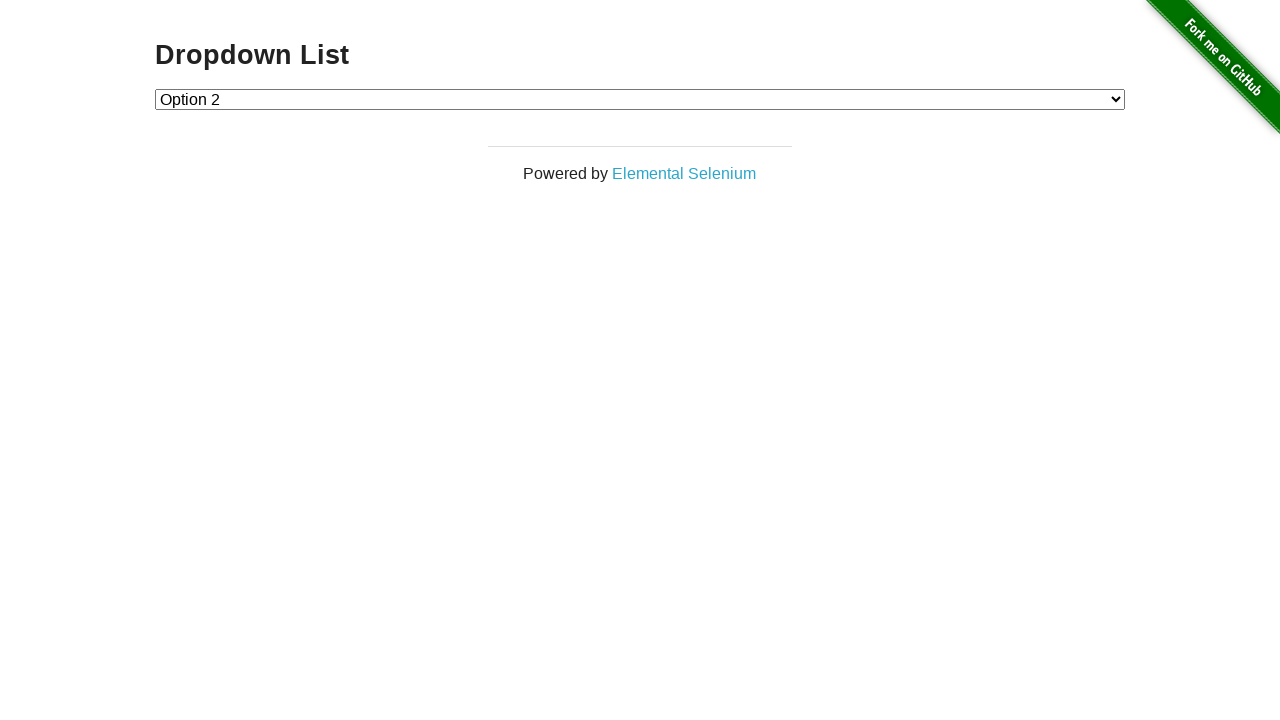

Selected 'Option 1' from dropdown by value on #dropdown
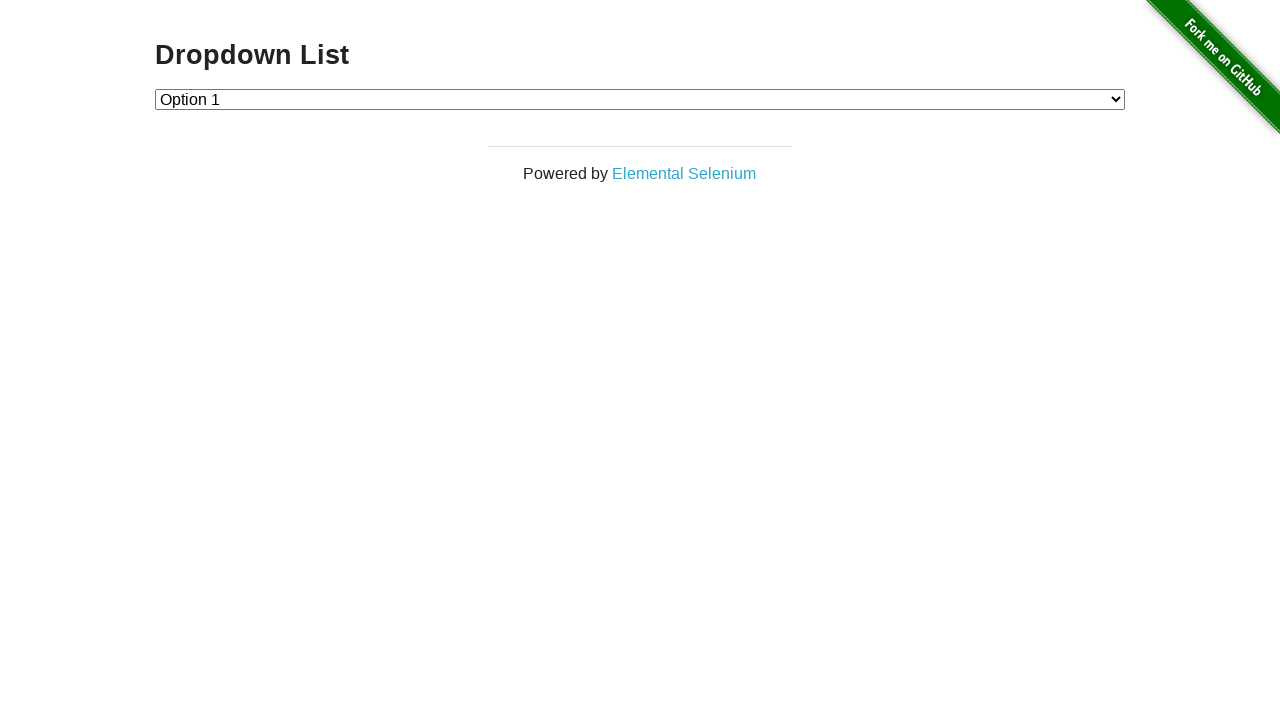

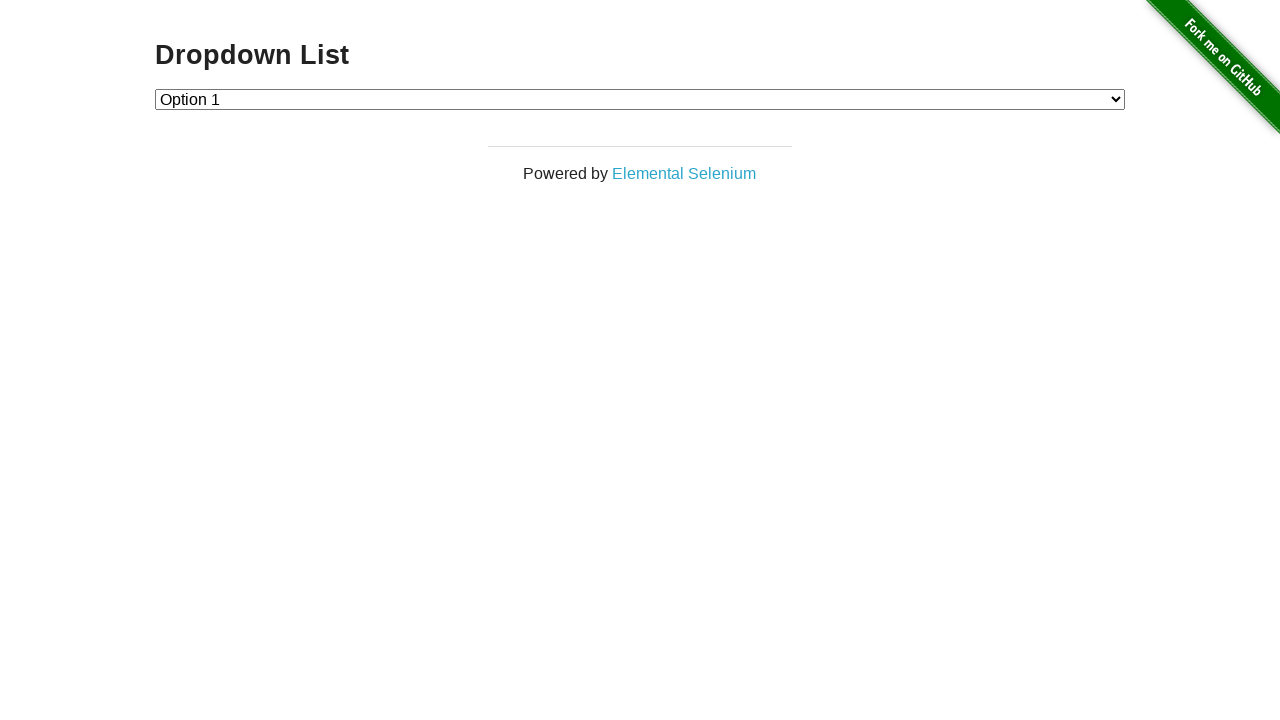